Tests dropdown selection functionality by selecting options using three different methods: by visible text, by value attribute, and by index position.

Starting URL: https://the-internet.herokuapp.com/dropdown

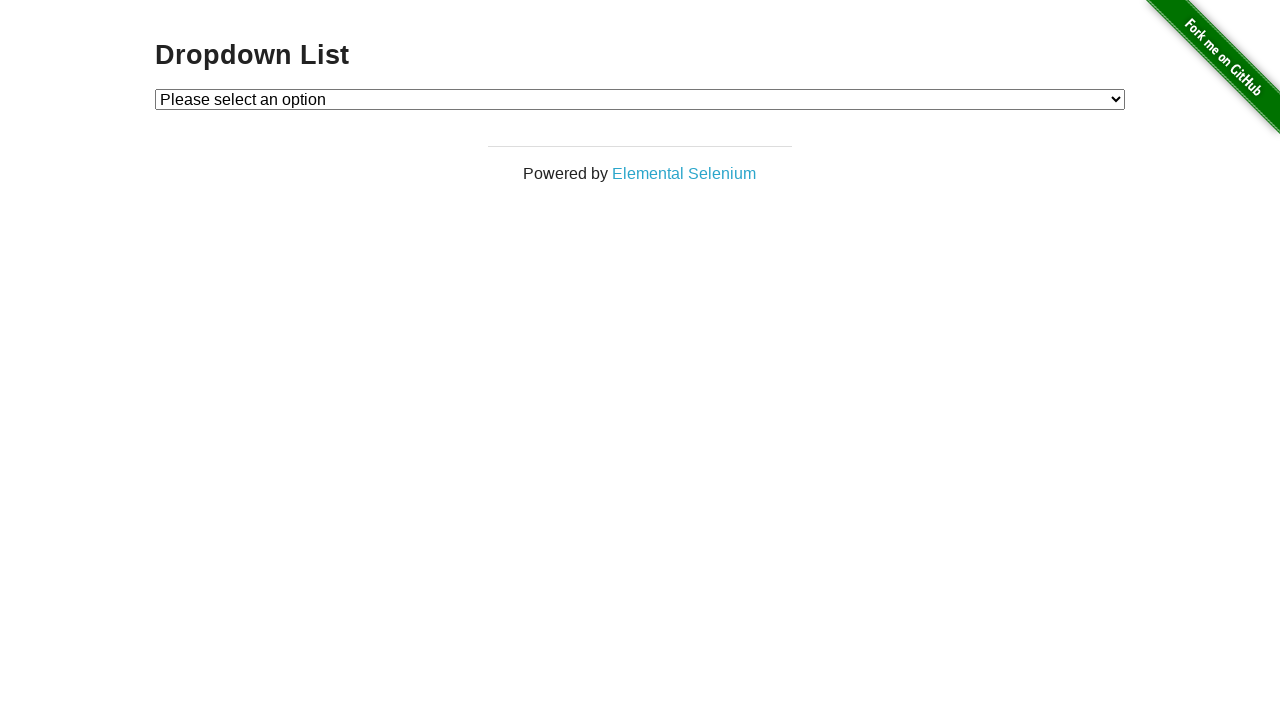

Selected 'Option 1' from dropdown by visible text on #dropdown
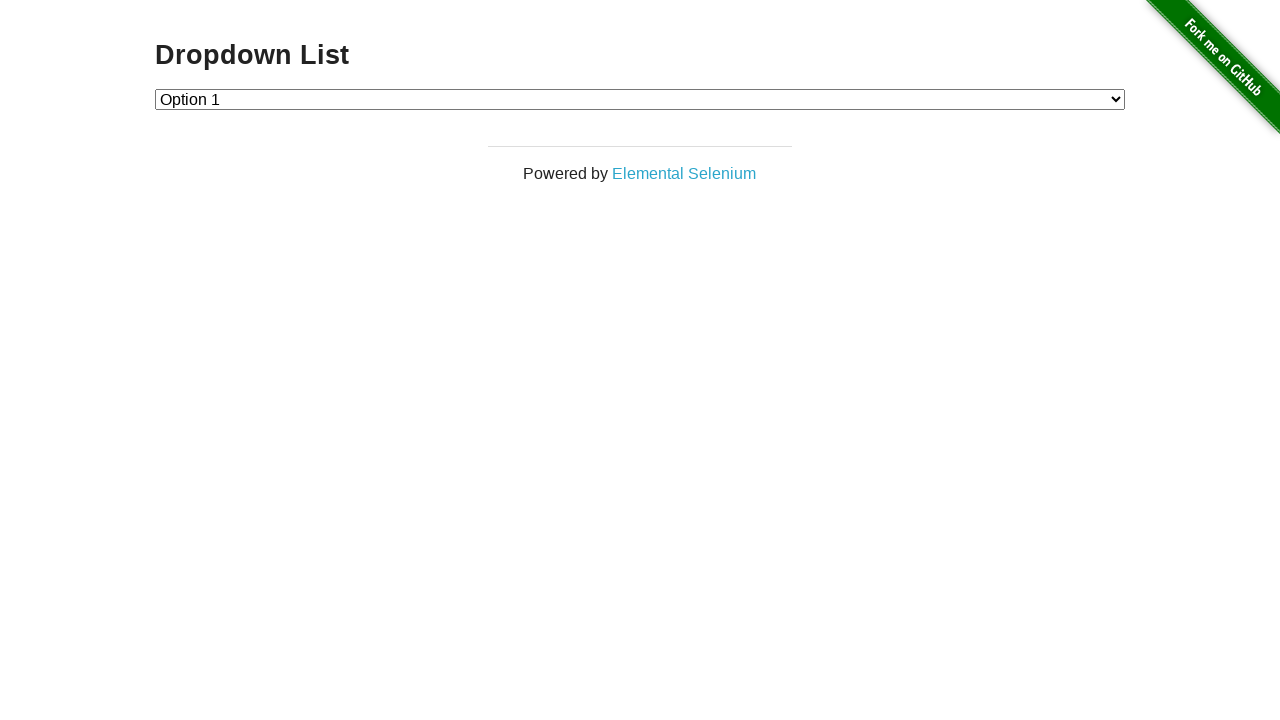

Waited 2 seconds to observe the selection
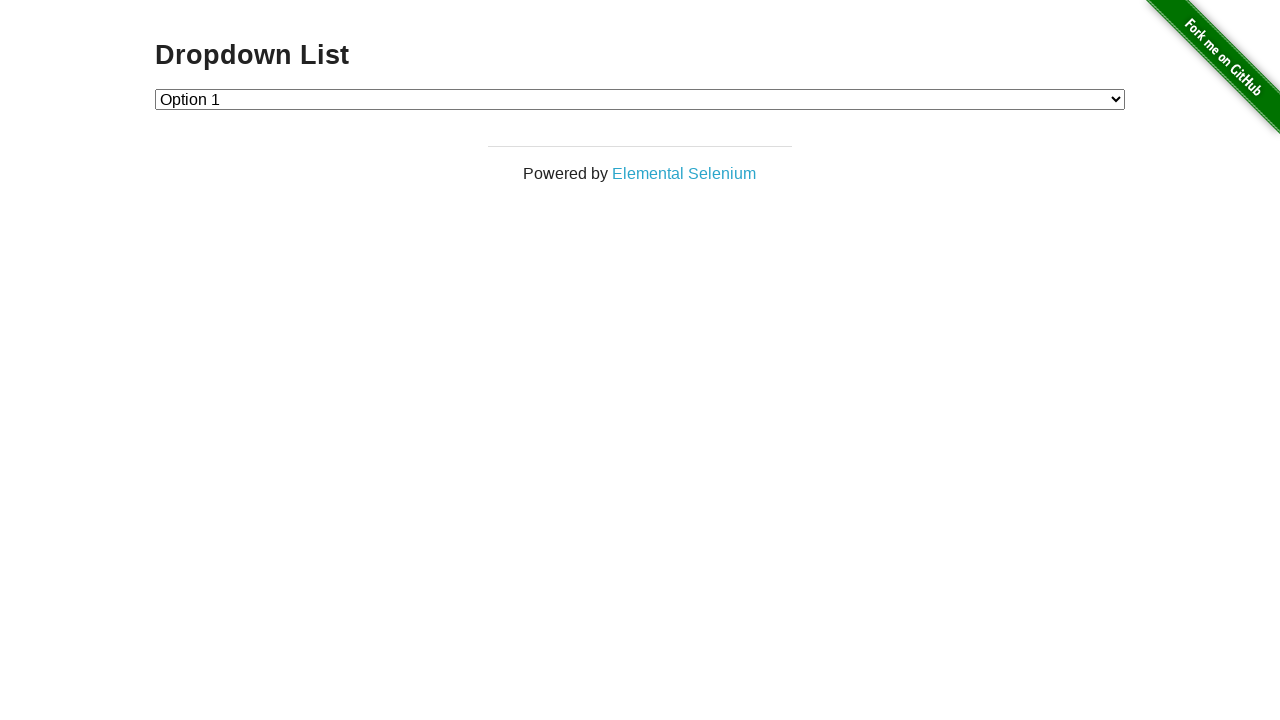

Selected option with value '2' from dropdown on #dropdown
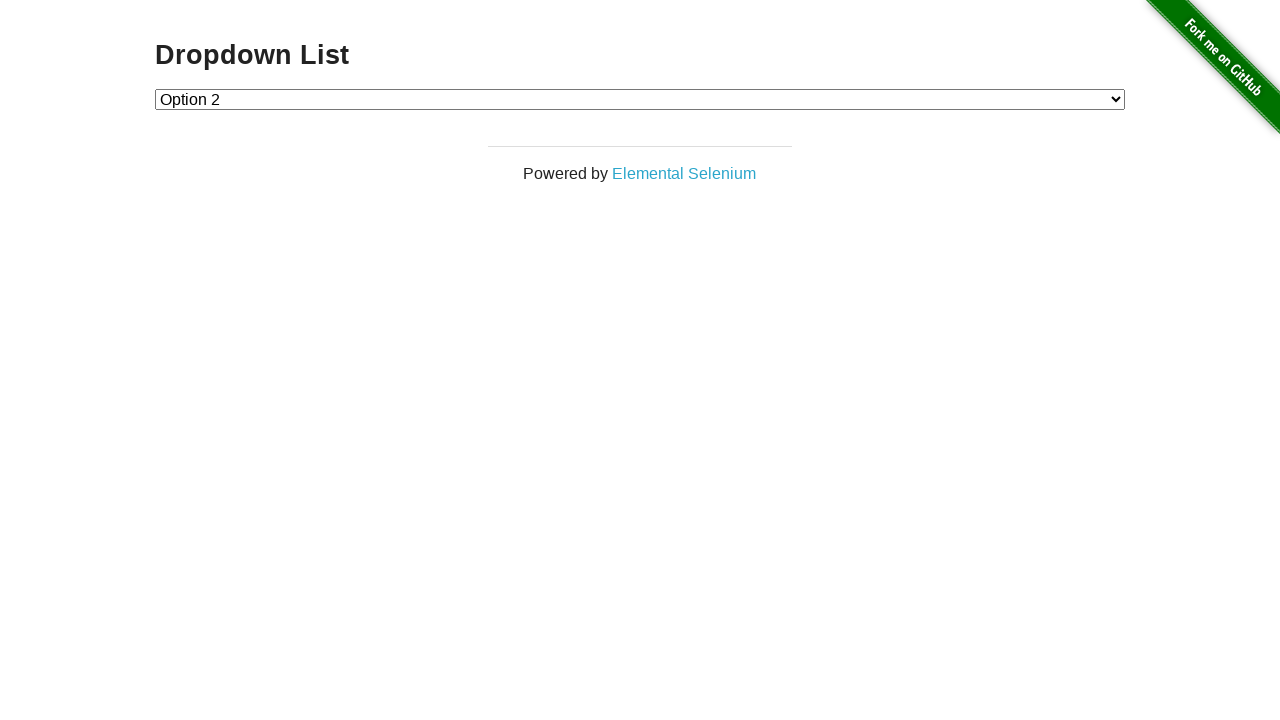

Waited 2 seconds to observe the selection
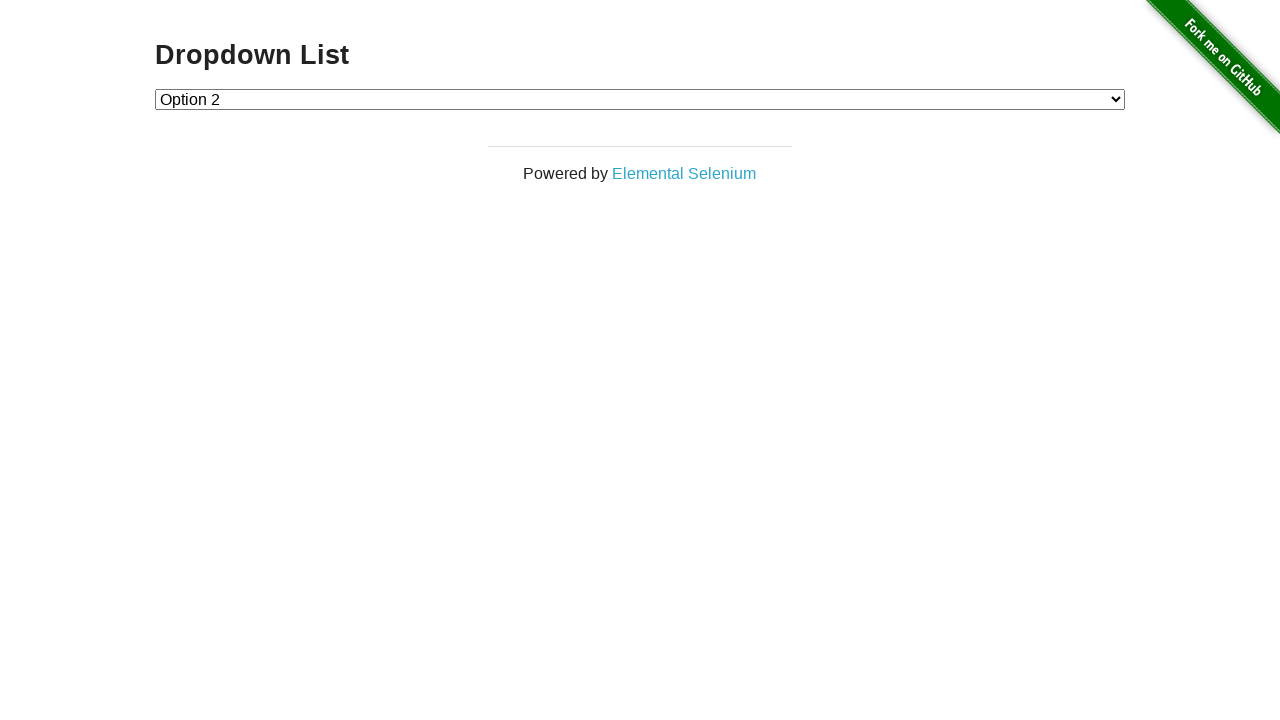

Selected option at index 1 from dropdown on #dropdown
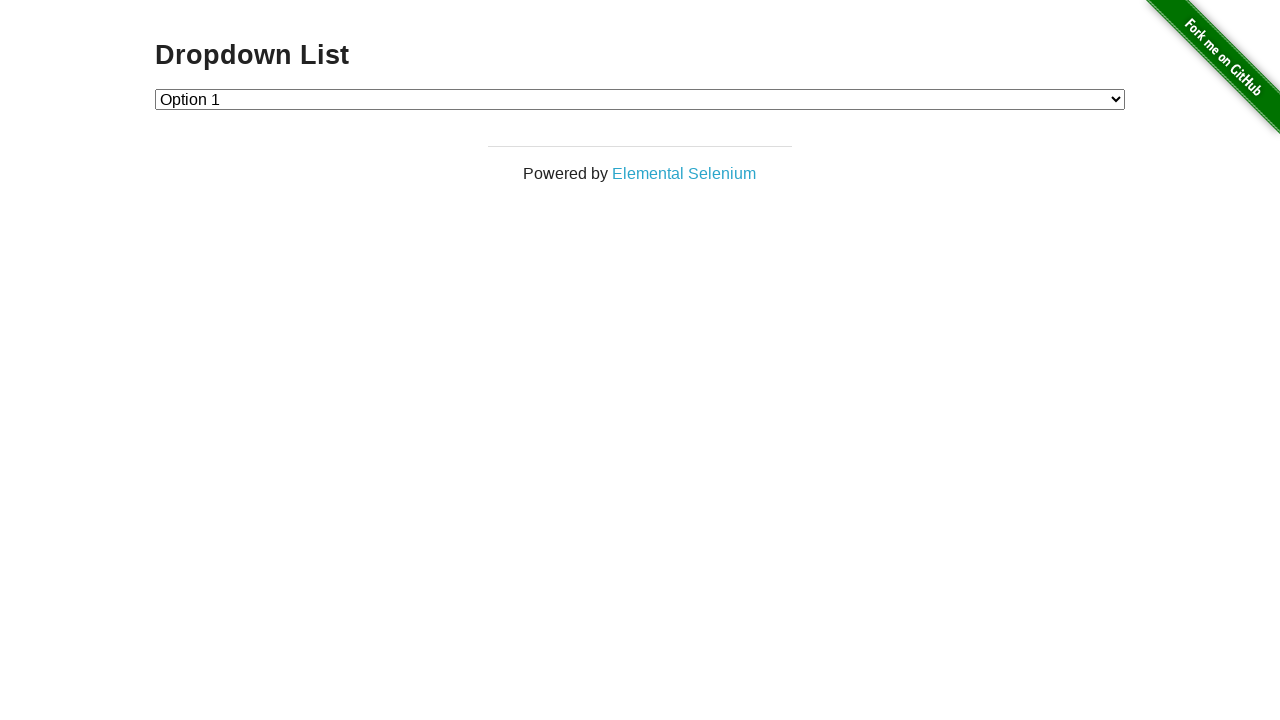

Waited 2 seconds to observe the selection
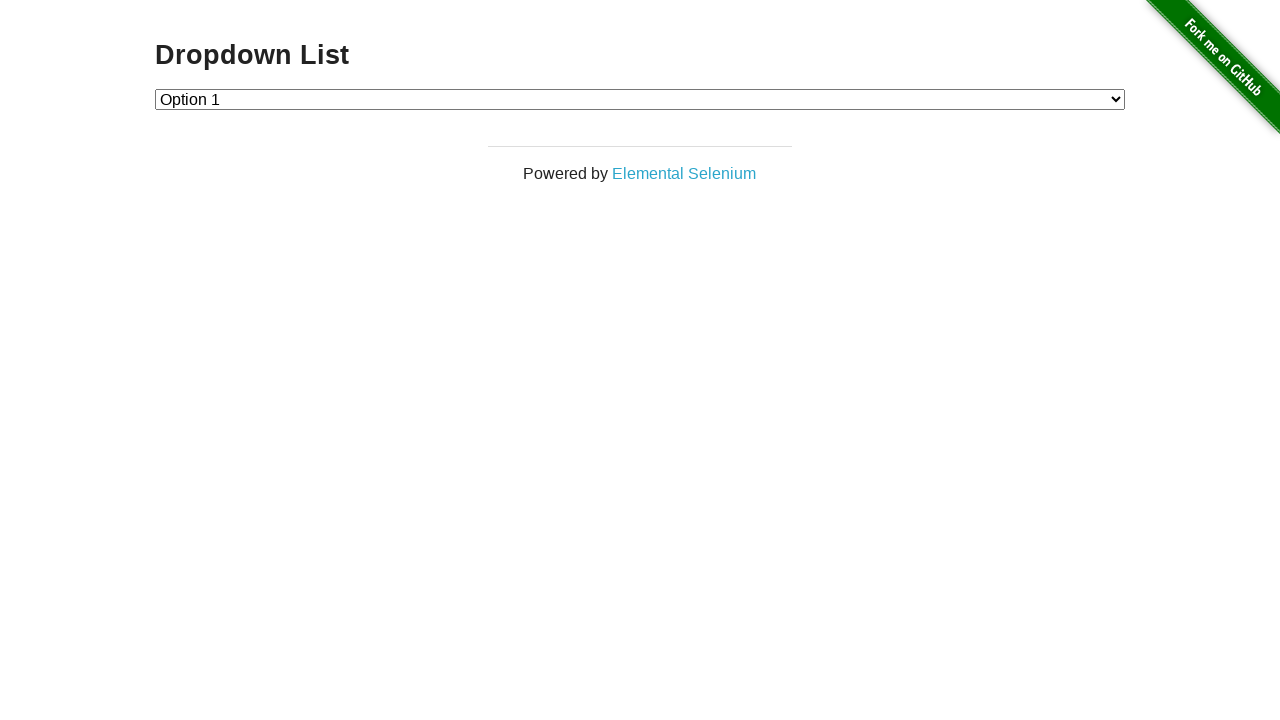

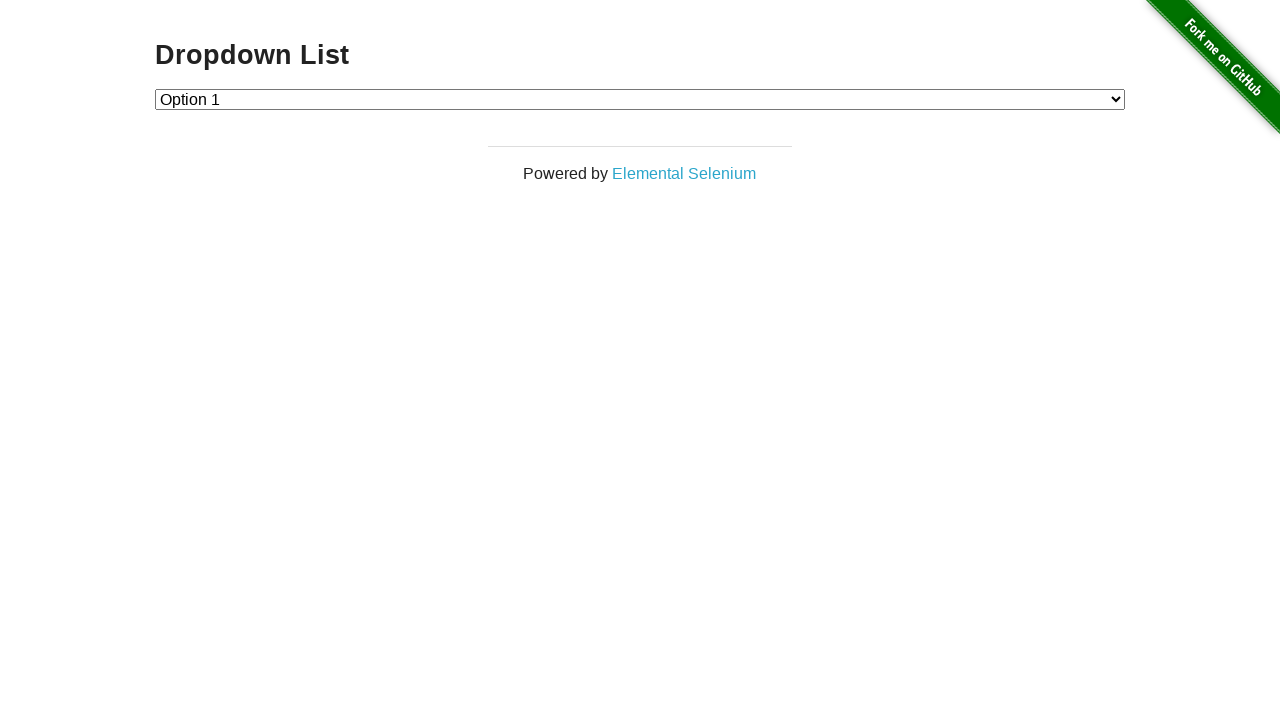